Tests JavaScript alert dialogs by triggering alerts, confirms, and prompts and handling them appropriately

Starting URL: https://the-internet.herokuapp.com/javascript_alerts

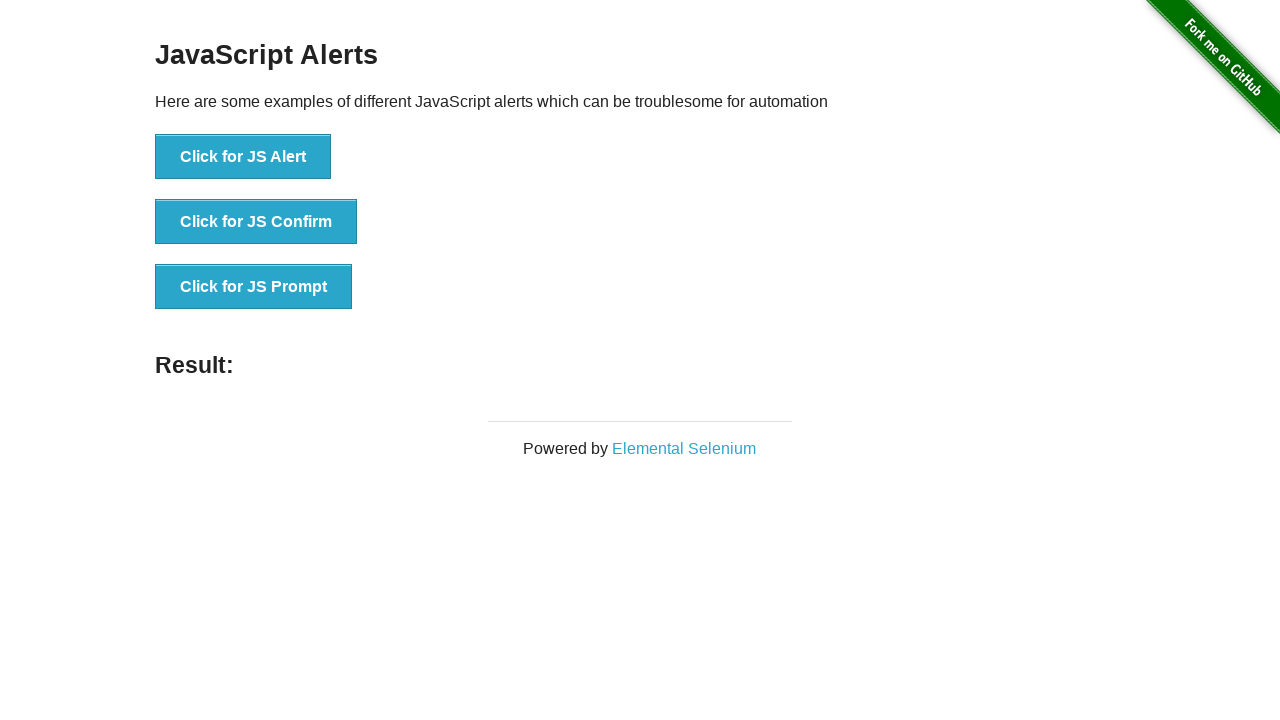

Set up dialog handler to accept and triggered JS Alert at (243, 157) on button:has-text('Click for JS Alert')
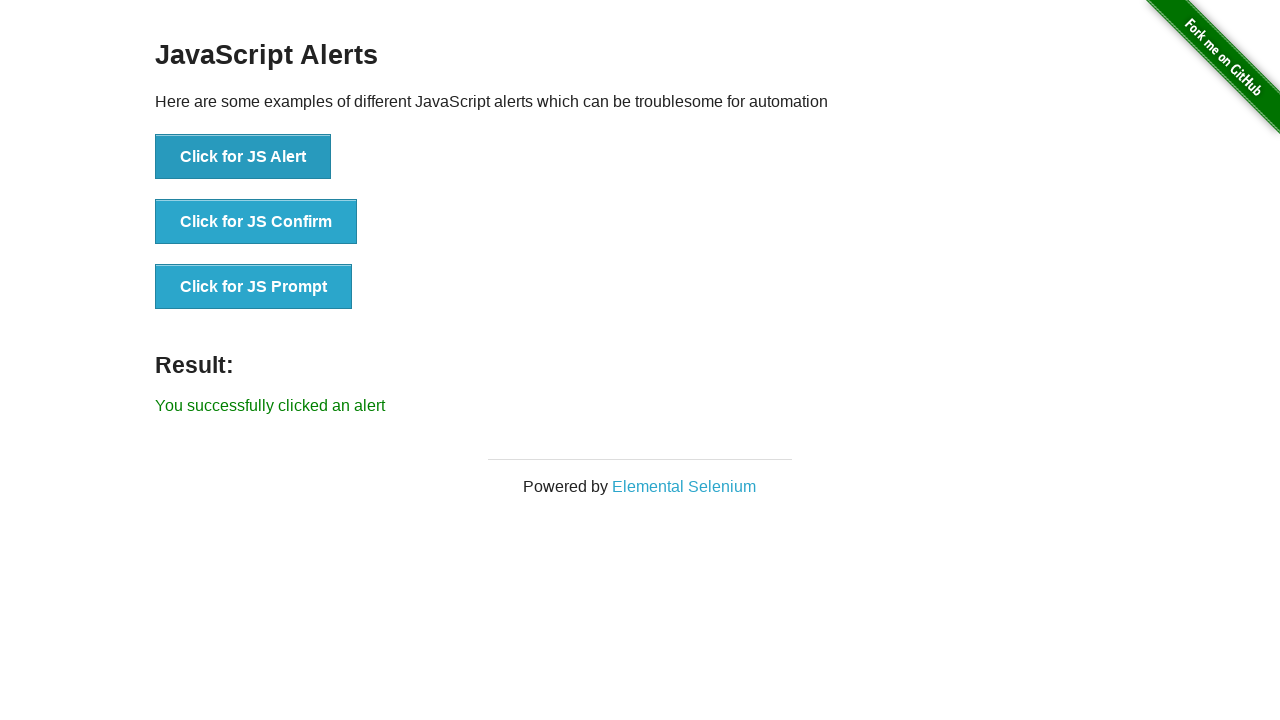

Triggered JS Confirm dialog and accepted it at (256, 222) on button:has-text('Click for JS Confirm')
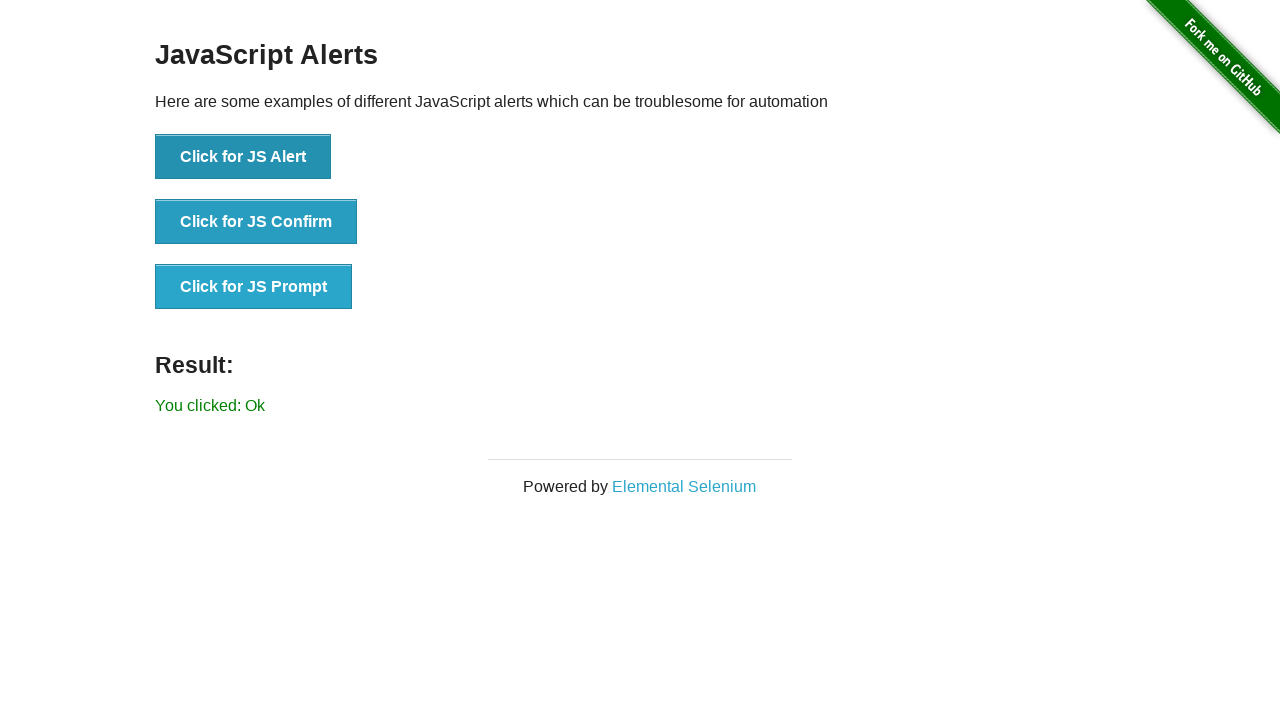

Set up dialog handler to dismiss and triggered JS Confirm dialog at (256, 222) on button:has-text('Click for JS Confirm')
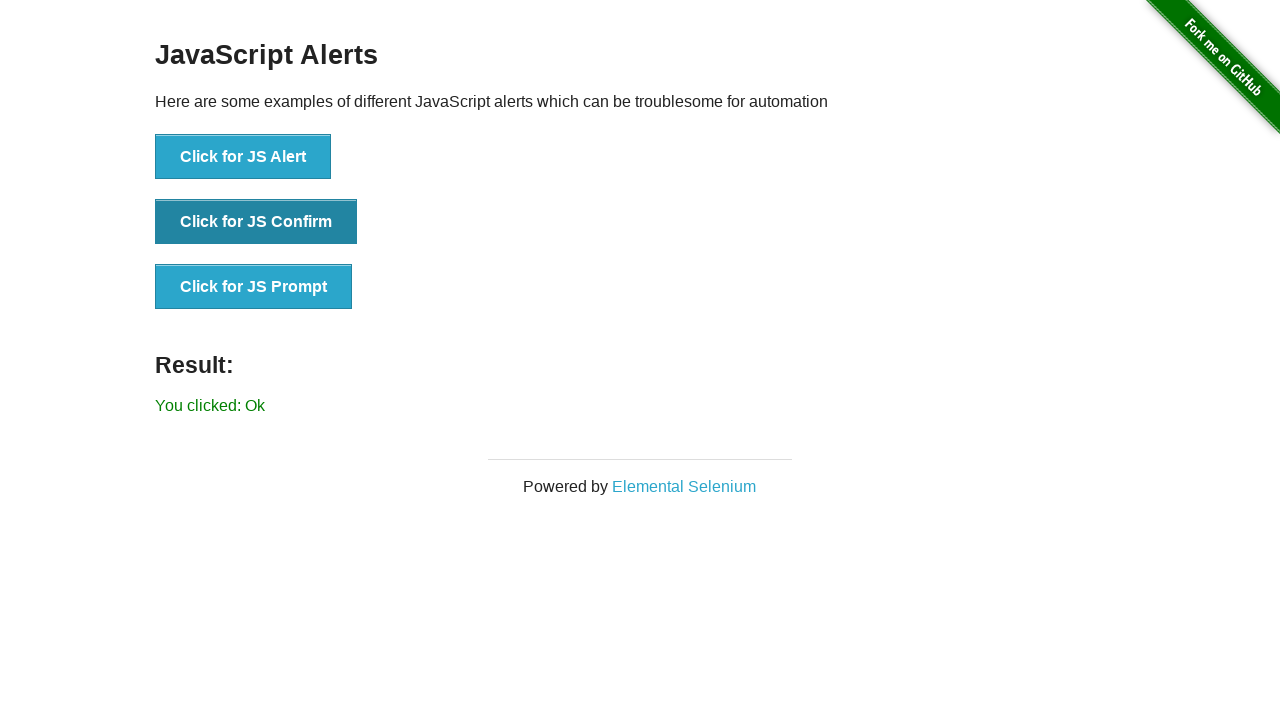

Set up dialog handler to accept with text and triggered JS Prompt at (254, 287) on button:has-text('Click for JS Prompt')
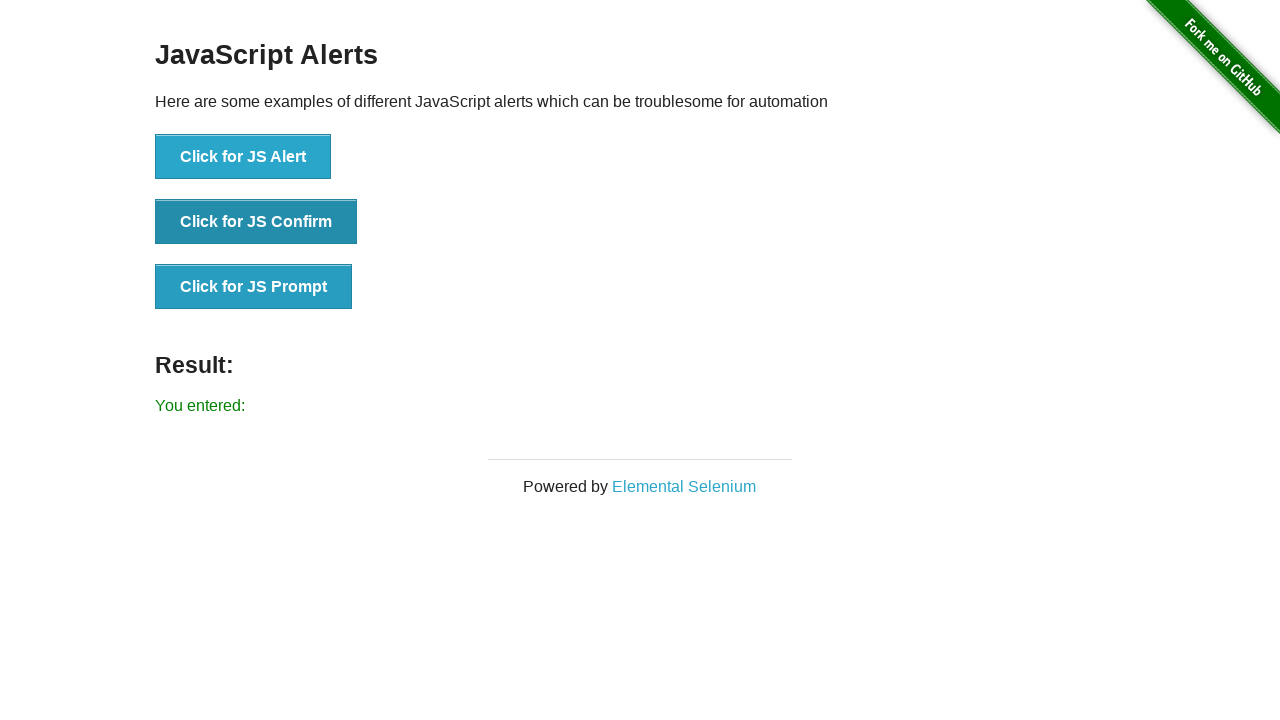

Set up dialog handler to dismiss and triggered JS Prompt dialog at (254, 287) on button:has-text('Click for JS Prompt')
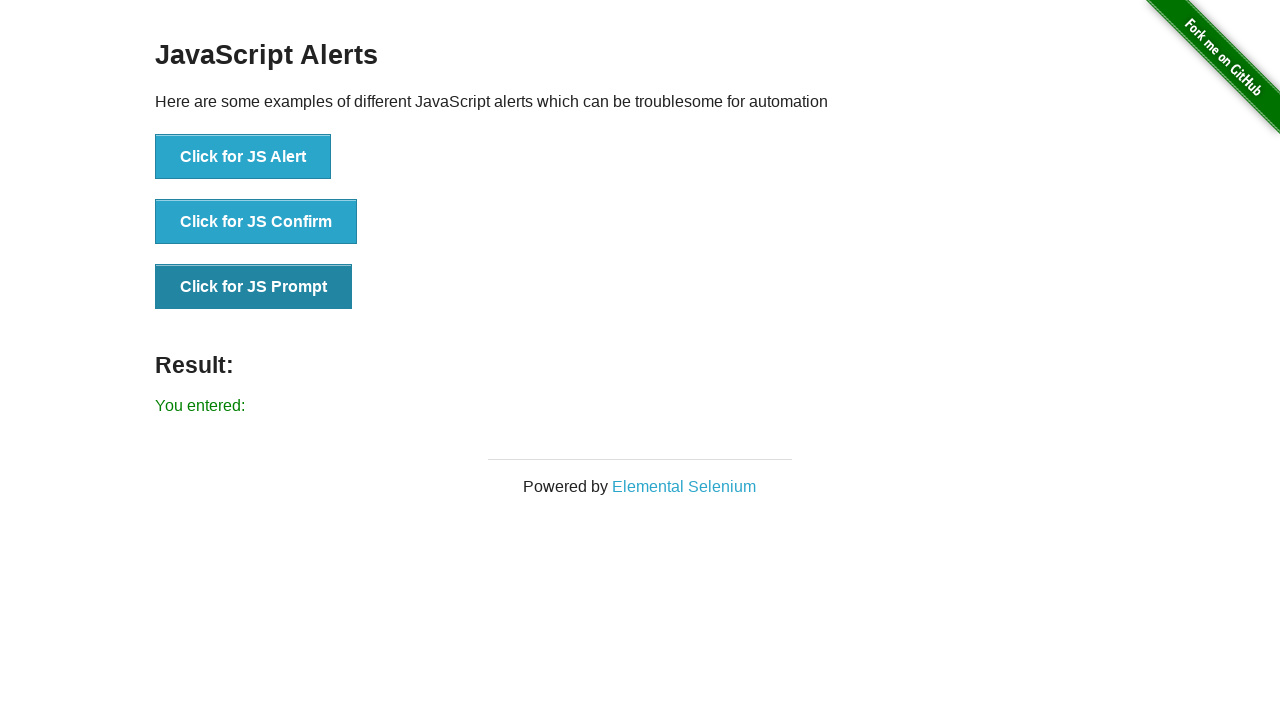

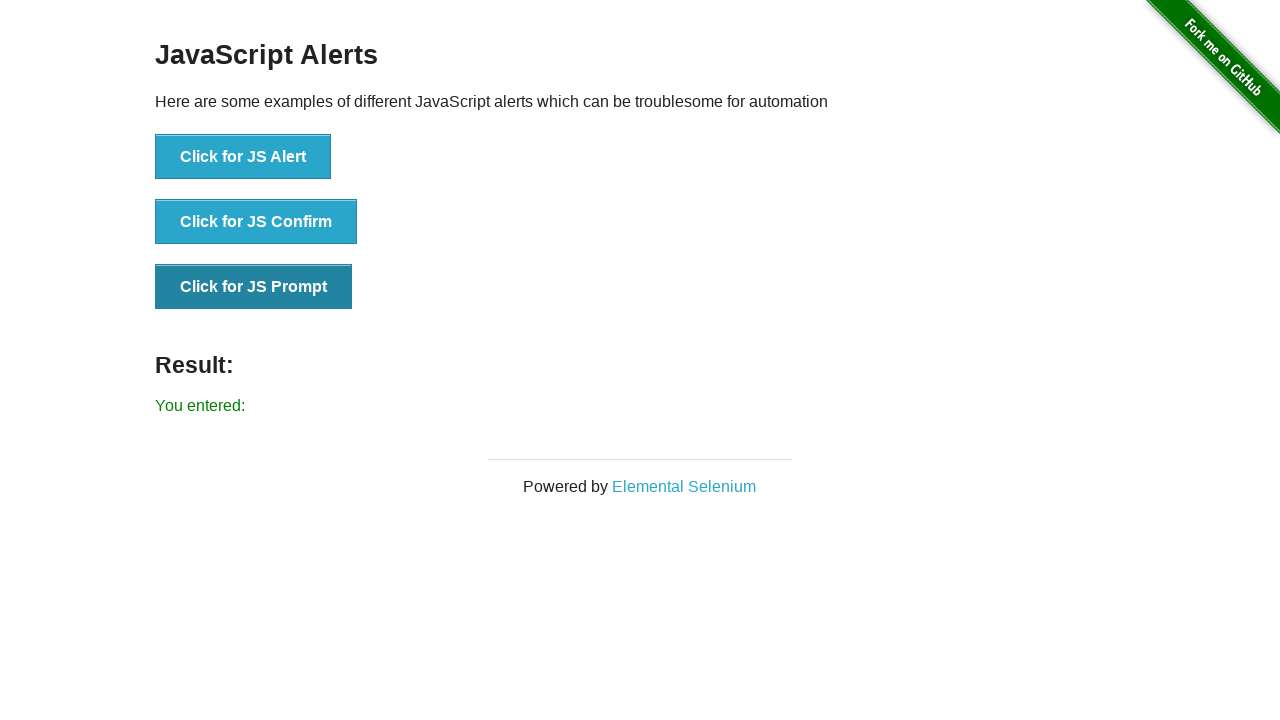